Tests a ToDo application by clicking on existing todo items, adding a new todo item, archiving old todos, and verifying the final count of todos.

Starting URL: http://crossbrowsertesting.github.io/todo-app.html

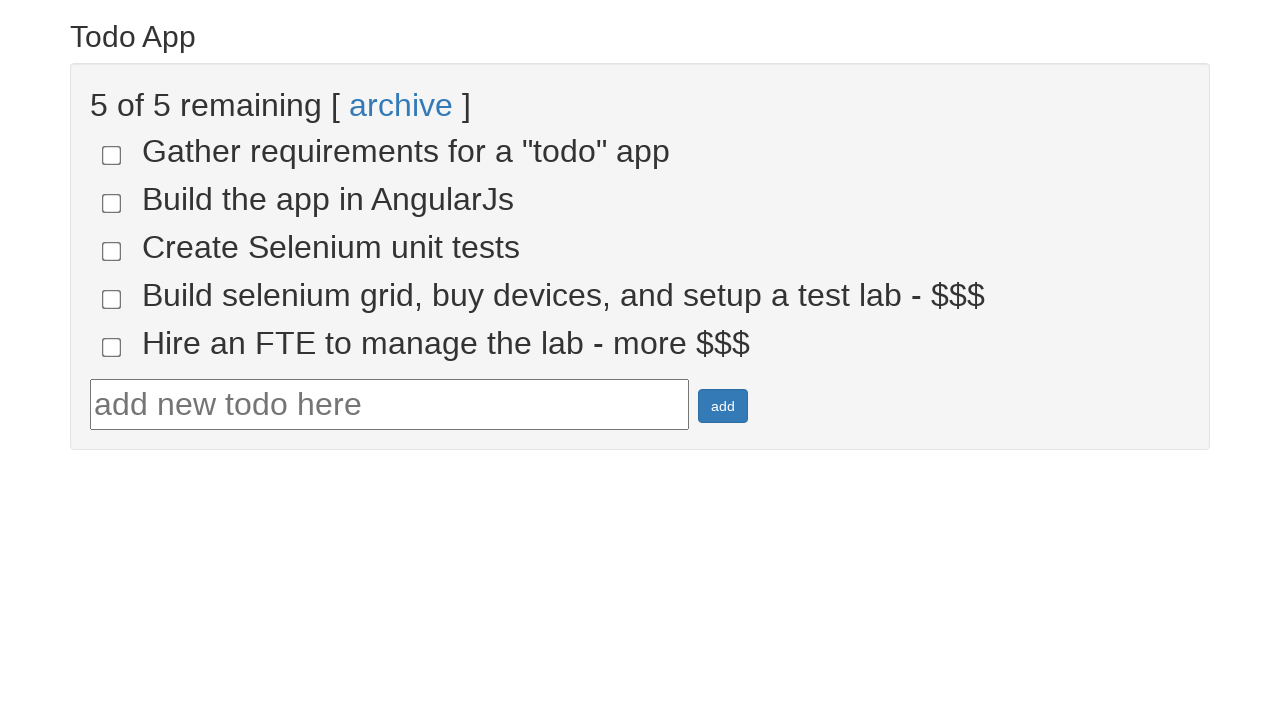

Clicked on todo item 4 at (112, 299) on input[name='todo-4']
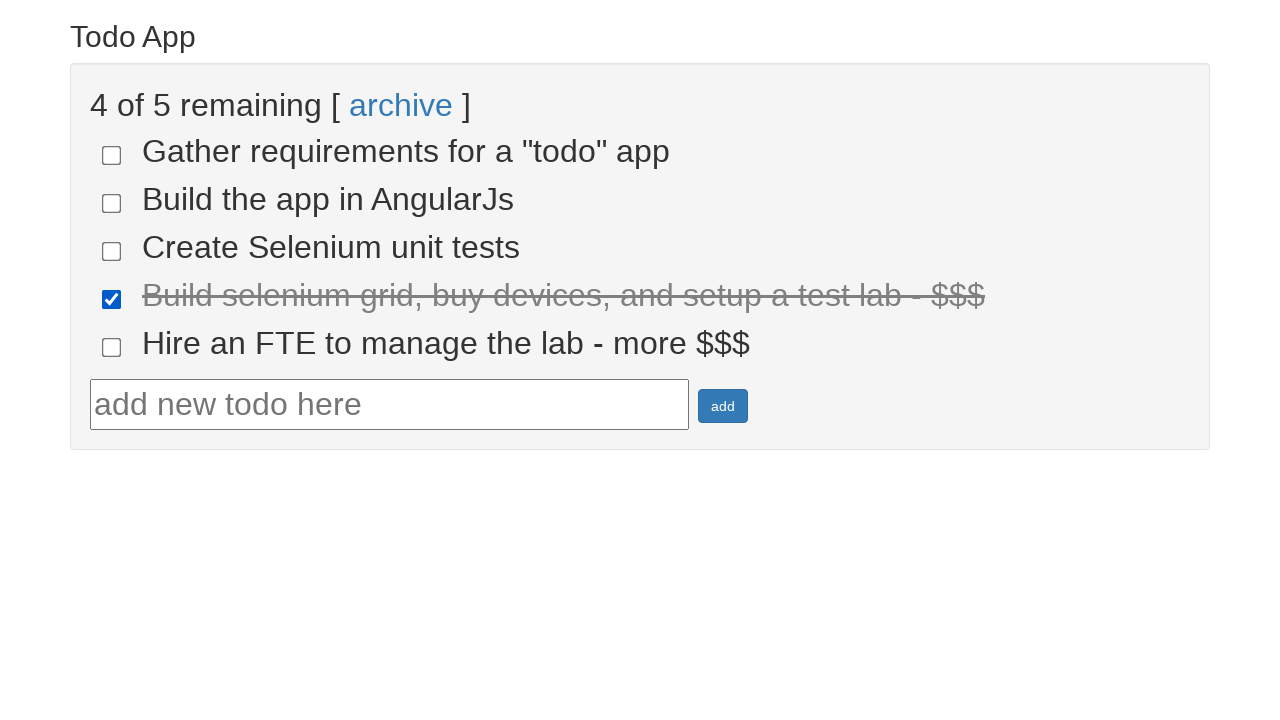

Clicked on todo item 5 at (112, 347) on input[name='todo-5']
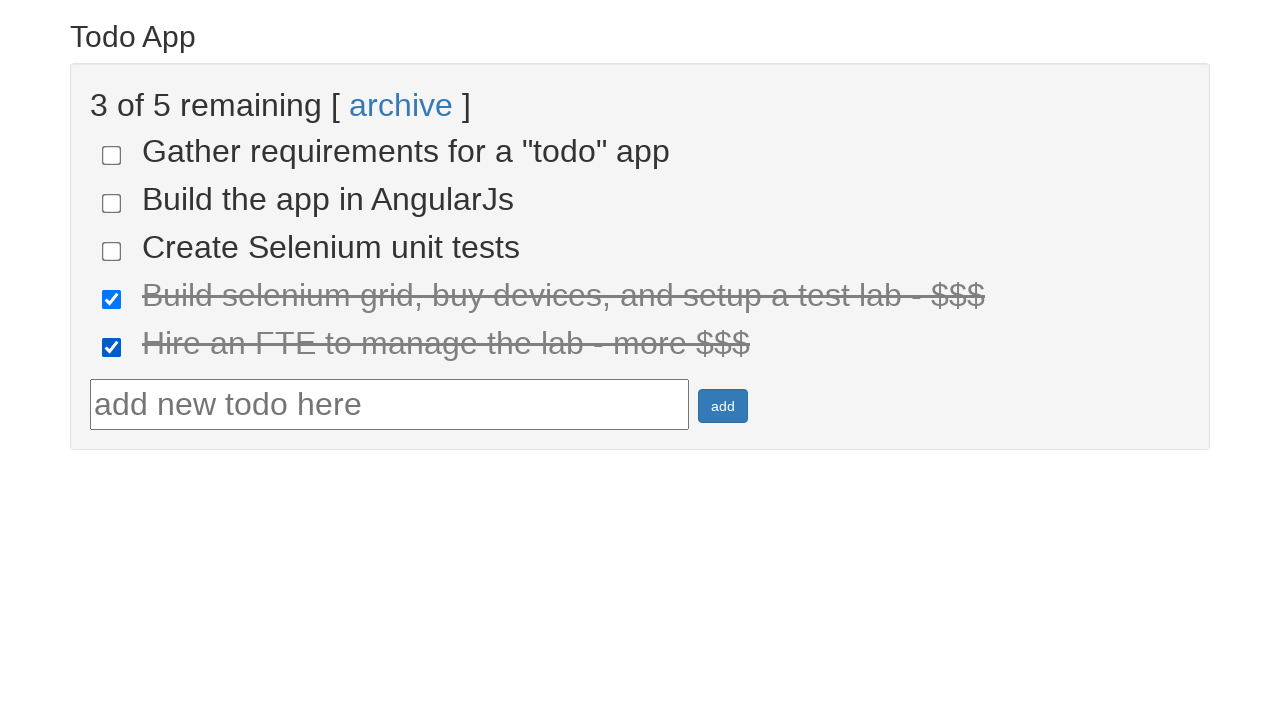

Filled todo text field with 'Run your first Selenium Test' on #todotext
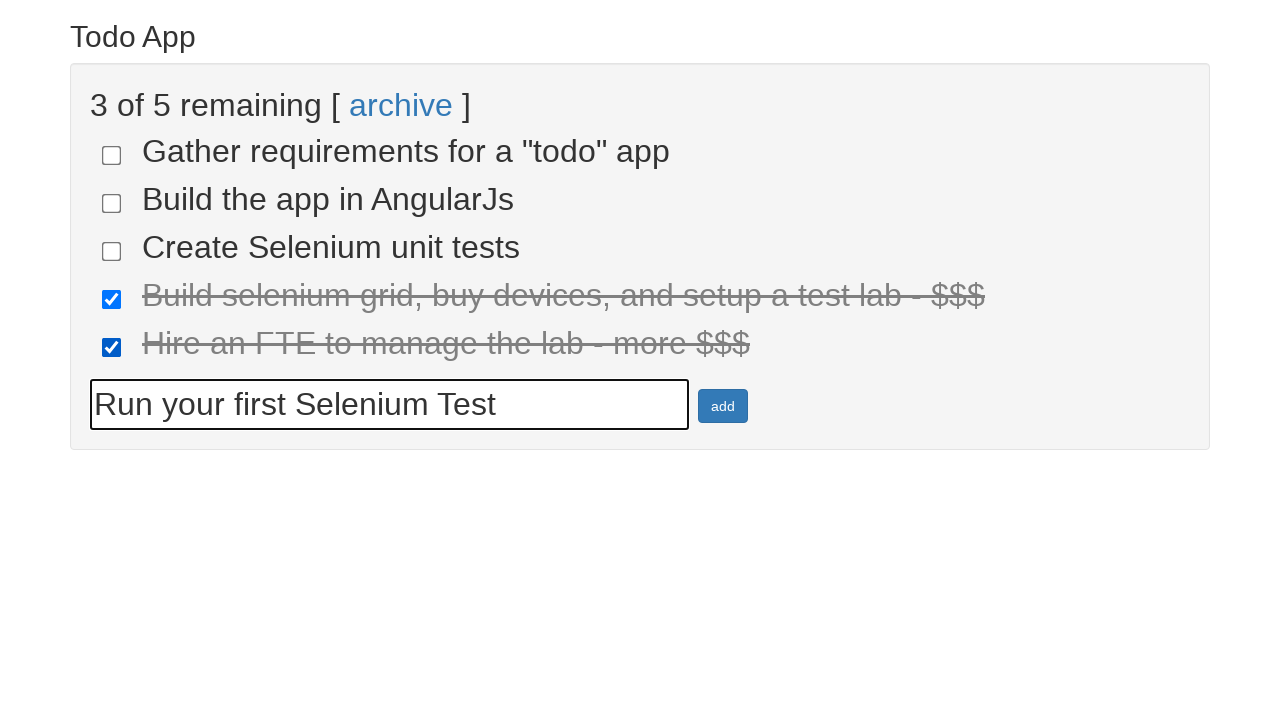

Clicked add button to create new todo item at (723, 406) on #addbutton
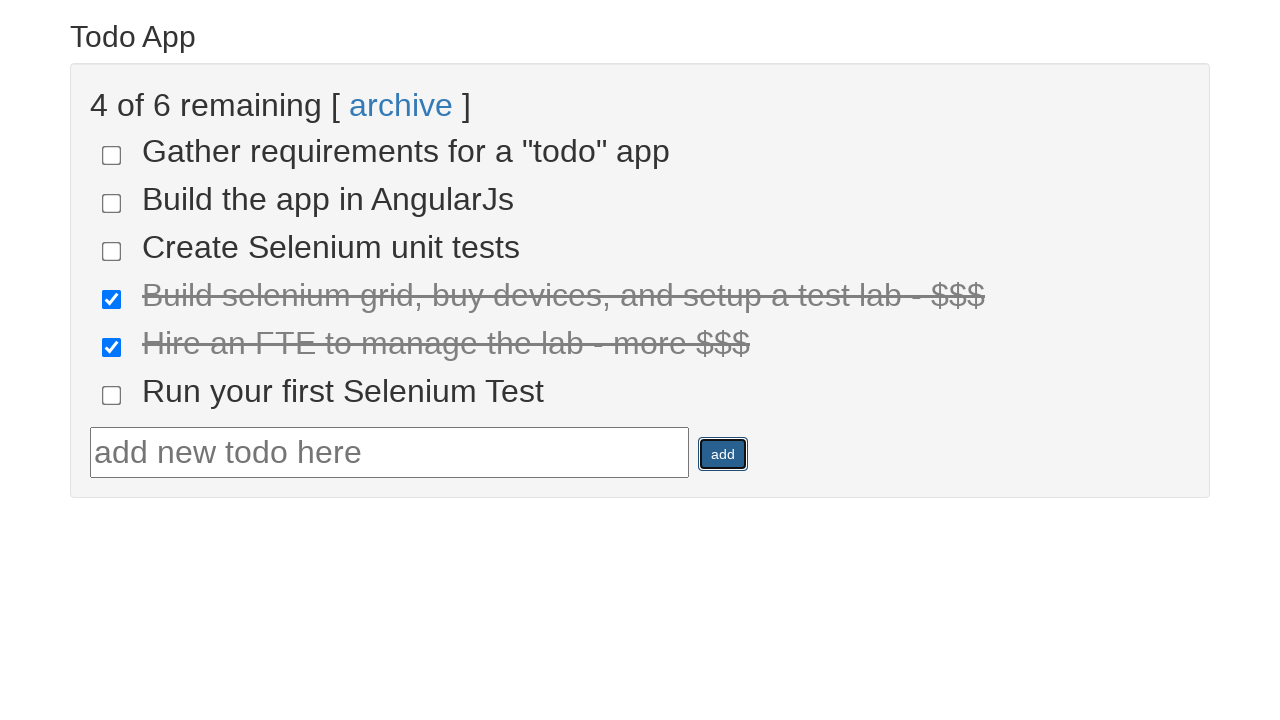

Clicked archive button to archive old todos at (401, 105) on text=archive
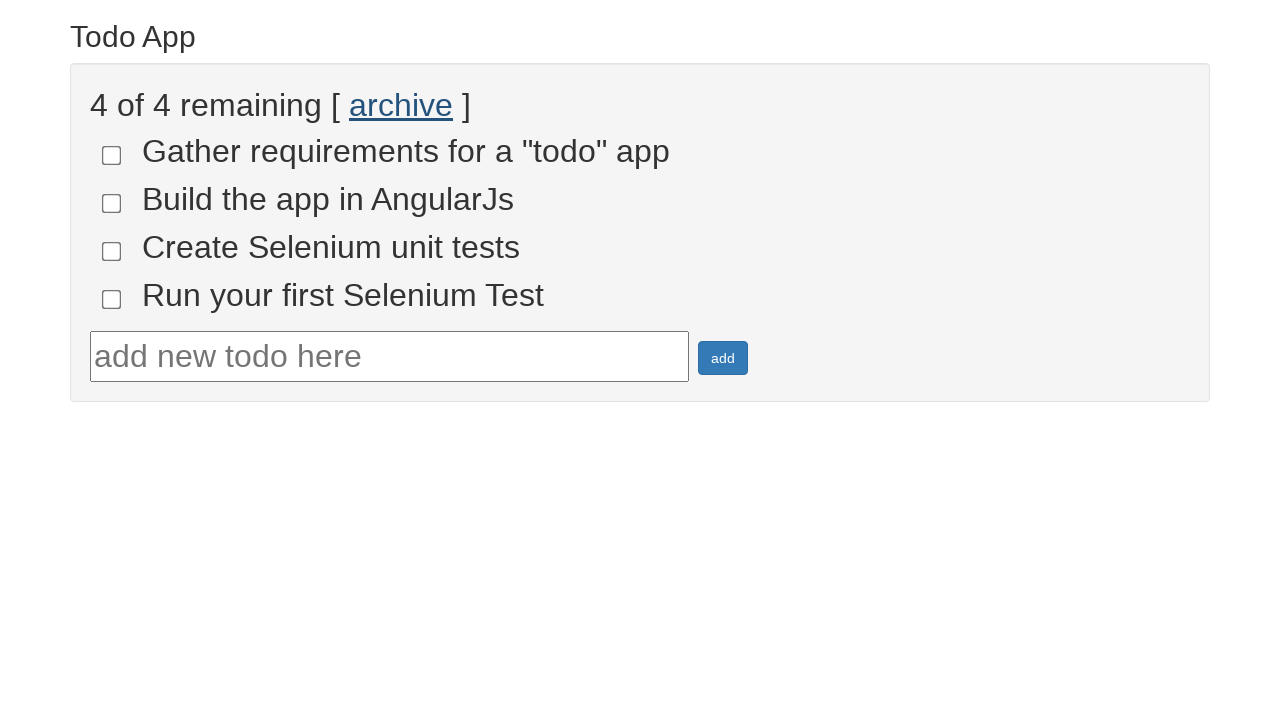

Verified remaining todo items are loaded
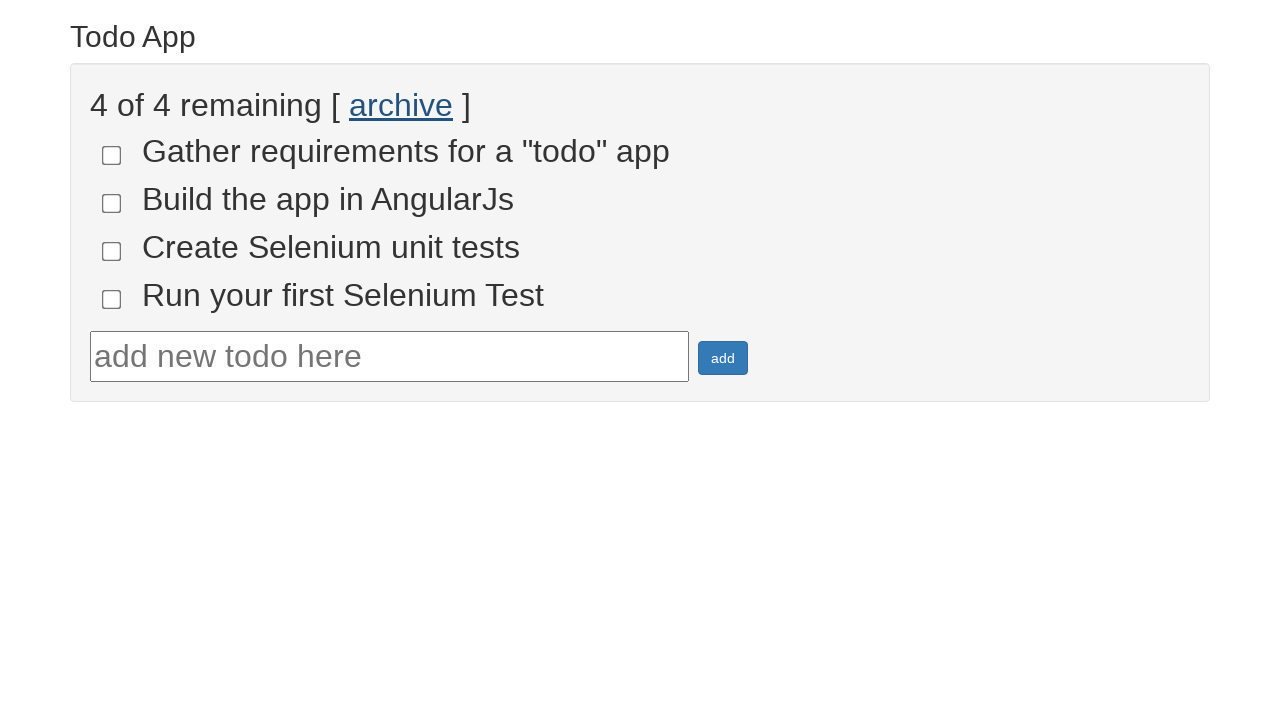

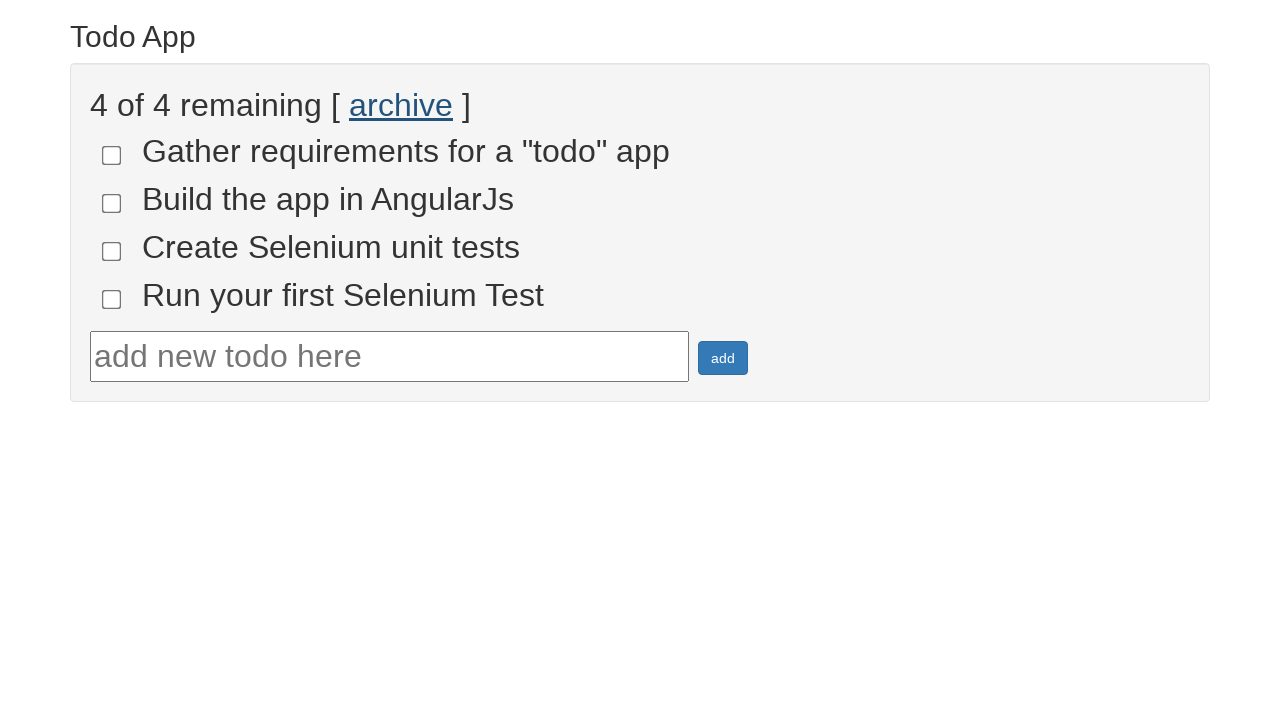